Tests injecting jQuery and jQuery Growl library into a page, then displays a notification message using the injected library.

Starting URL: http://the-internet.herokuapp.com

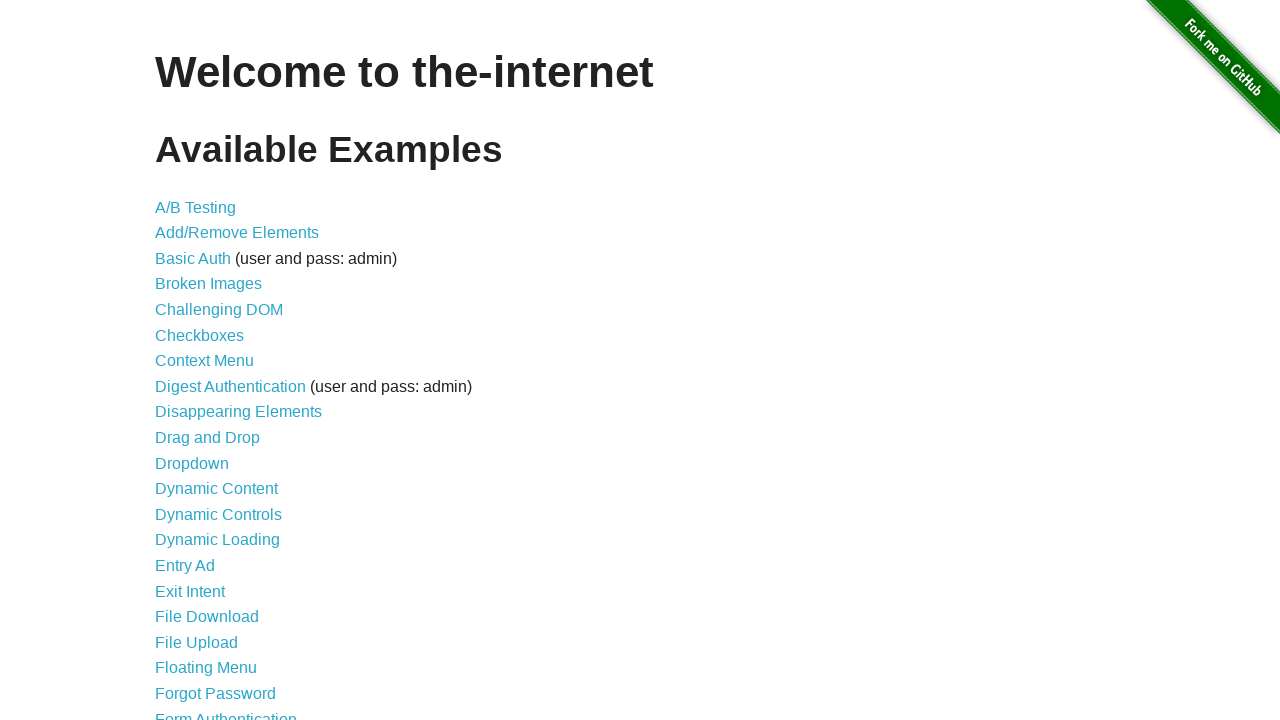

Injected jQuery library into page if not already present
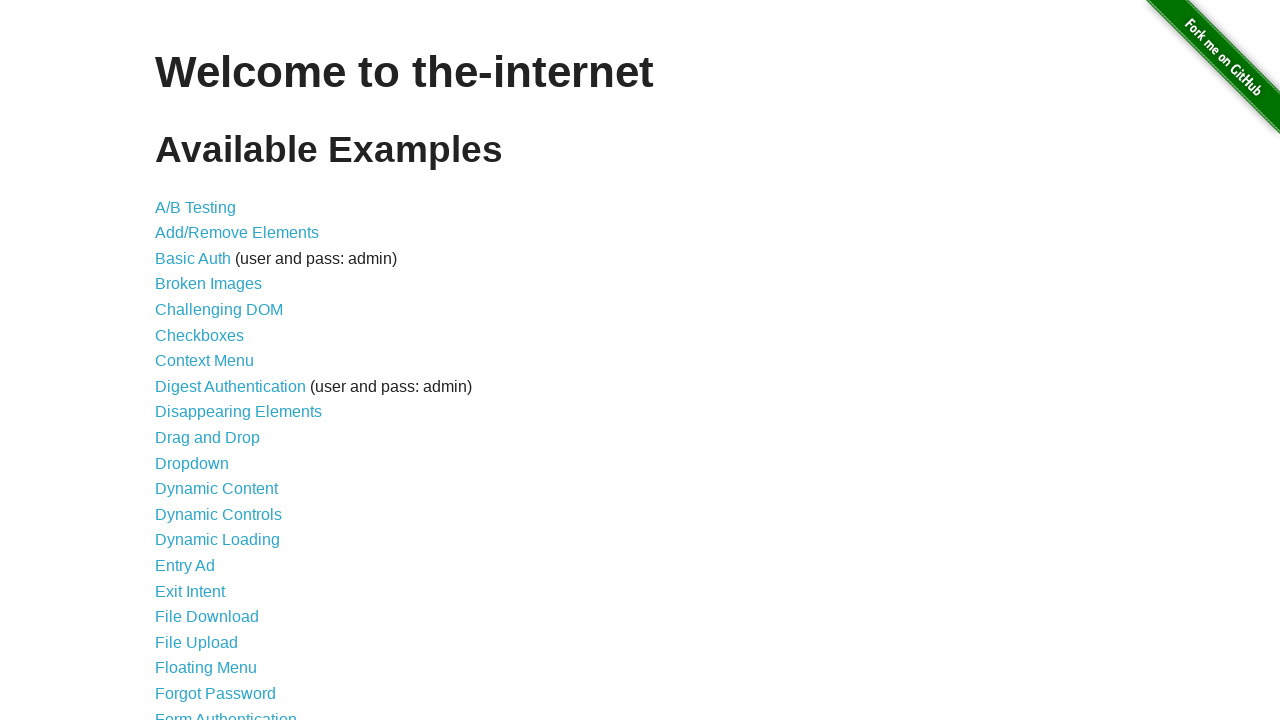

jQuery library successfully loaded and available
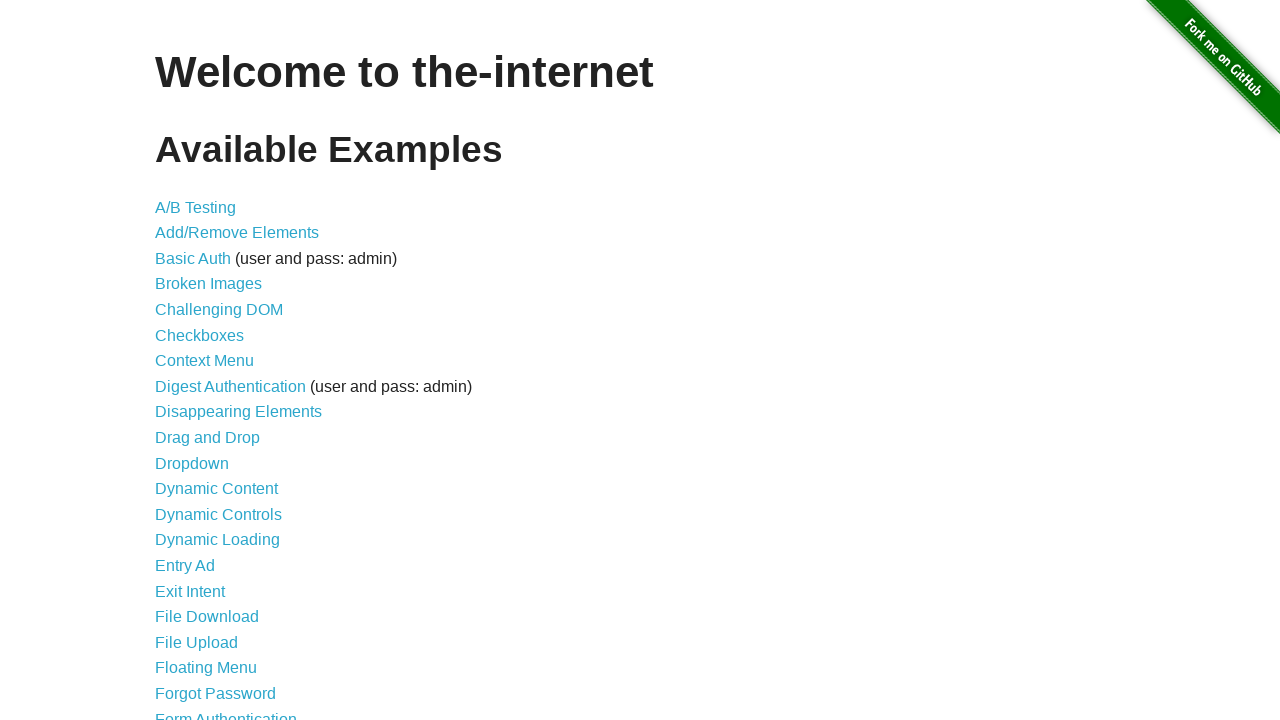

Injected jQuery Growl library script into page
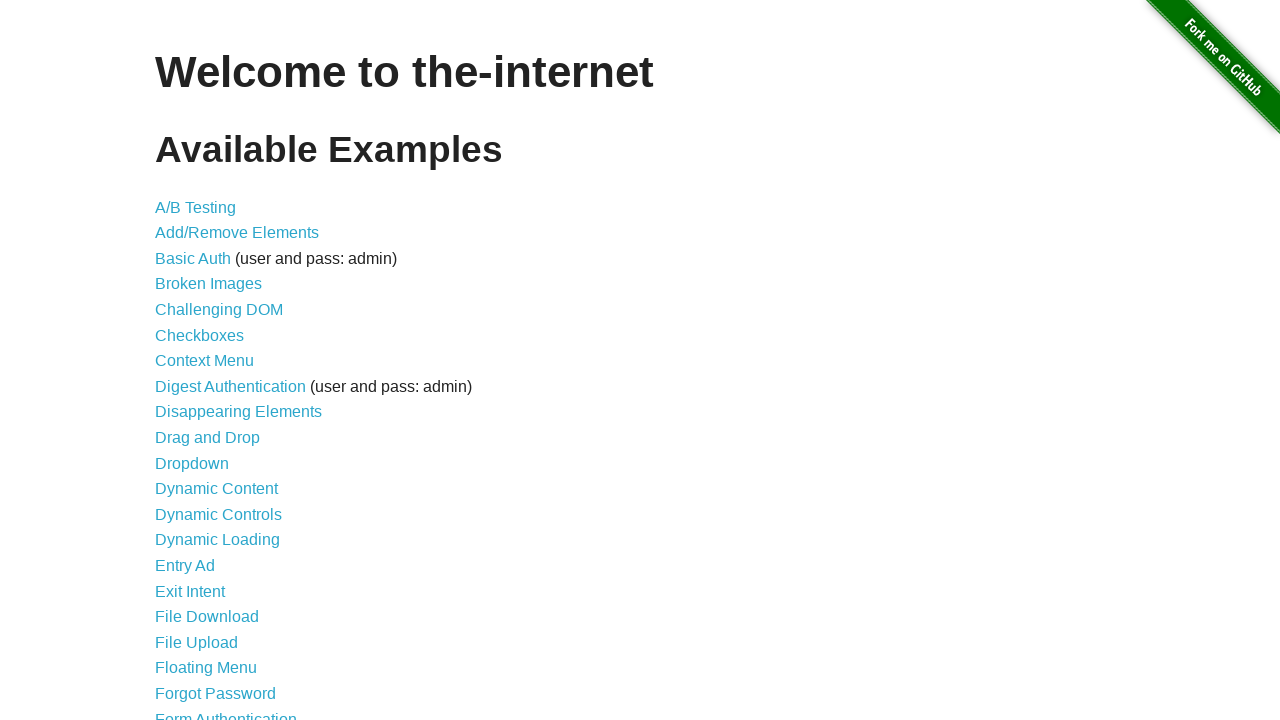

Injected jQuery Growl CSS stylesheet into page
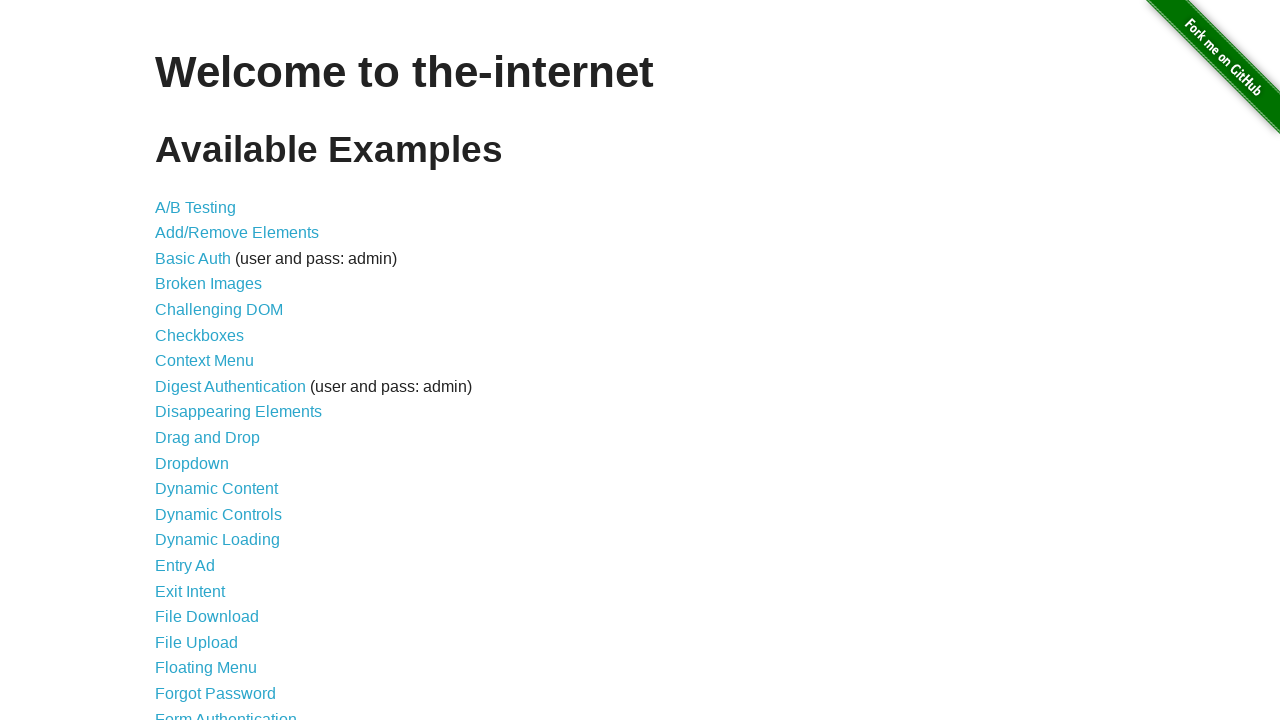

jQuery Growl library successfully loaded and available
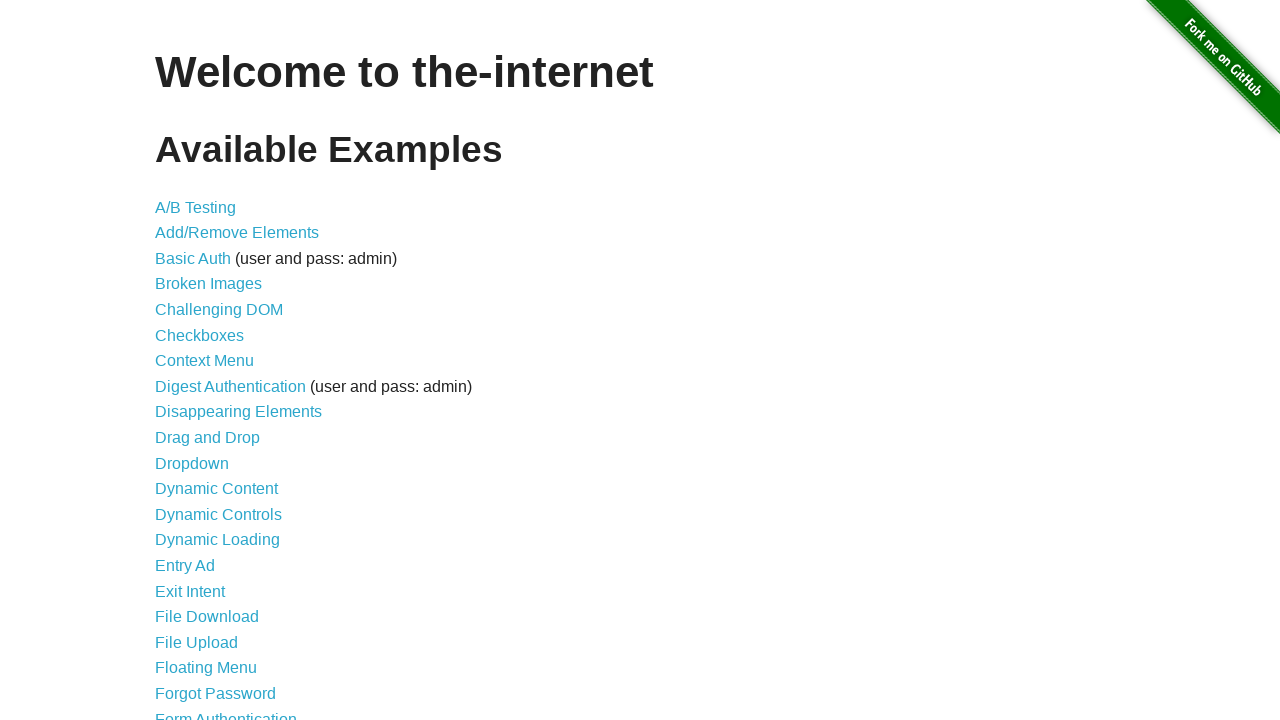

Displayed growl notification with title 'GET' and message '/'
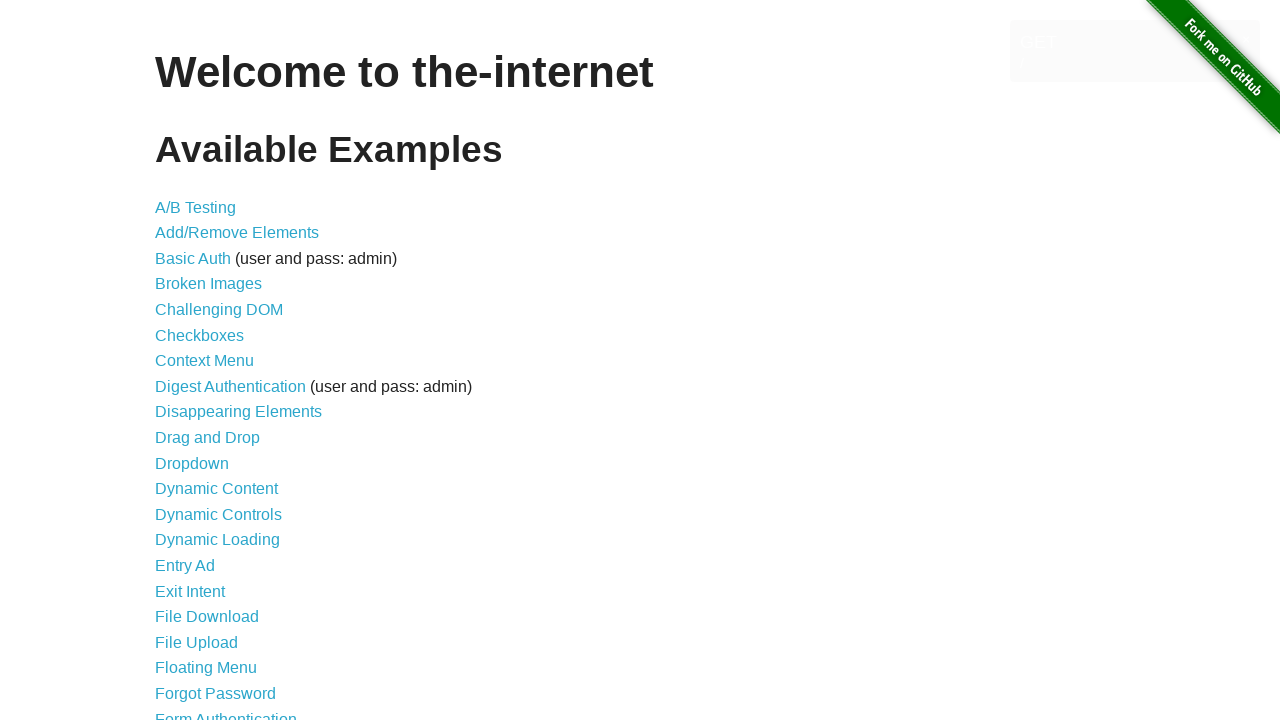

Waited 2 seconds to view the notification
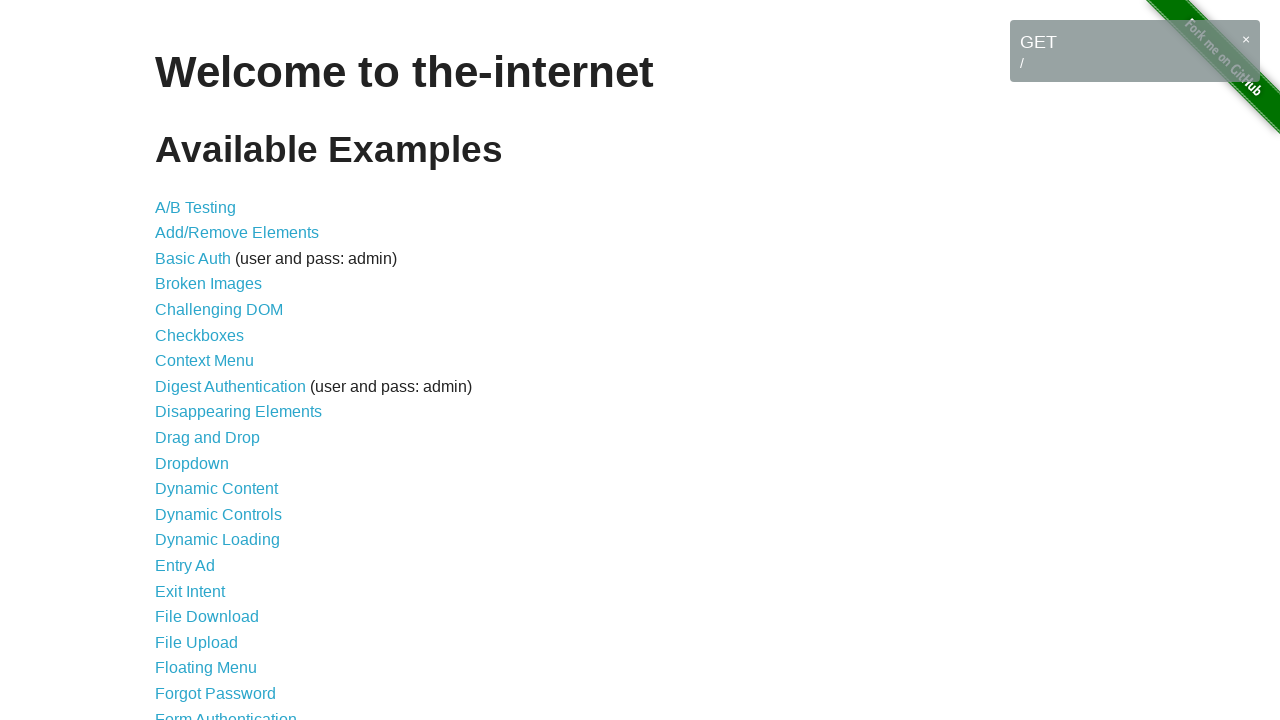

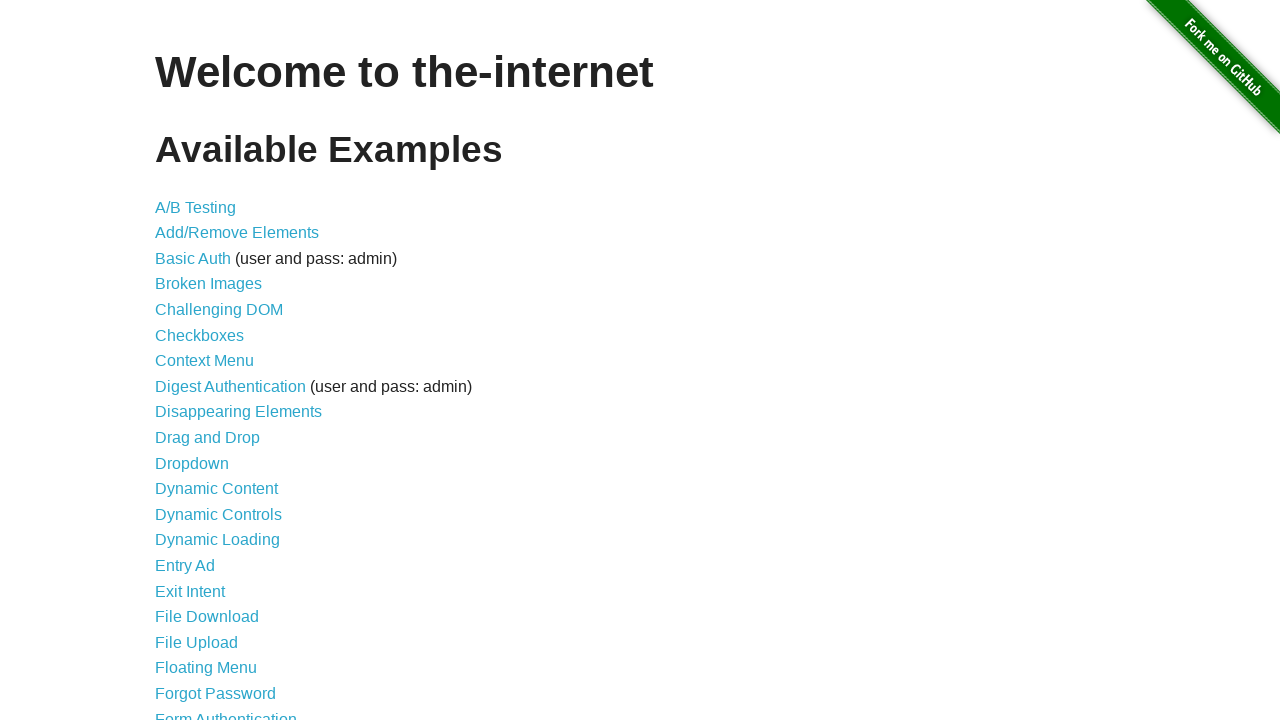